Tests dropdown selection functionality on a trial signup form by selecting countries from a dropdown using three different selection methods: by index, by value, and by visible text.

Starting URL: https://www.orangehrm.com/30-day-free-trial/

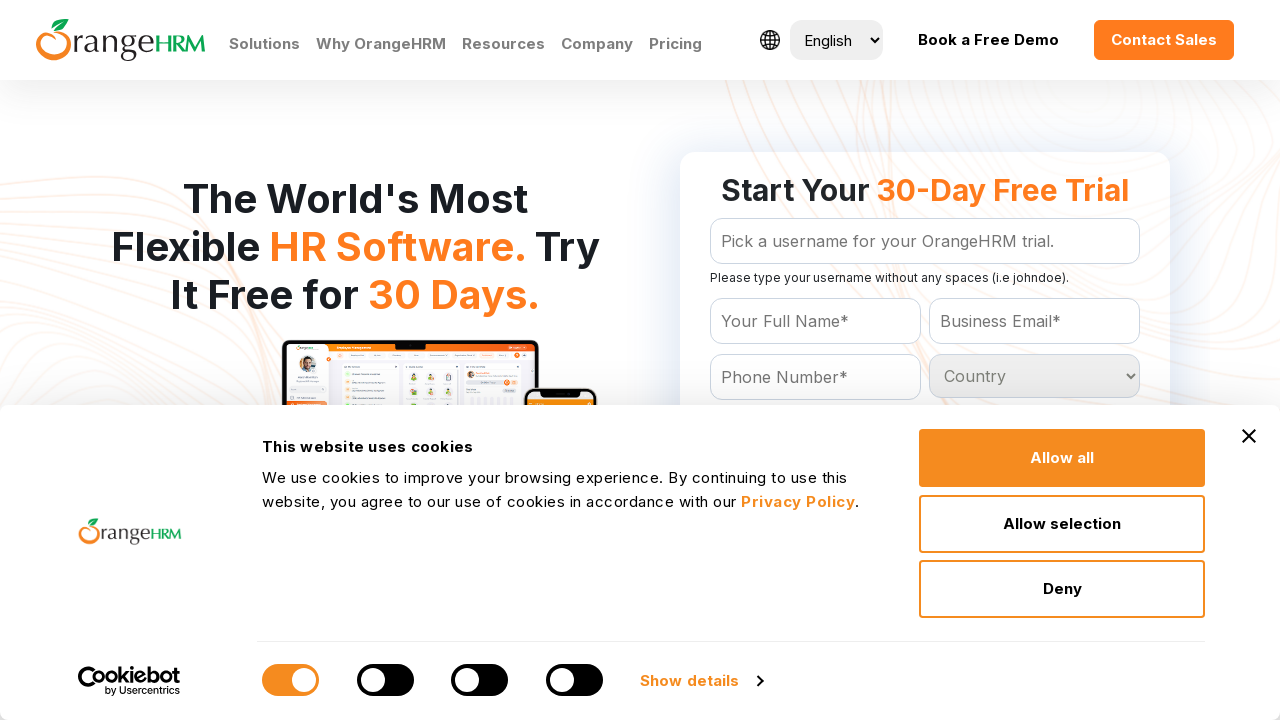

Selected 5th country option by index from dropdown on #Form_getForm_Country
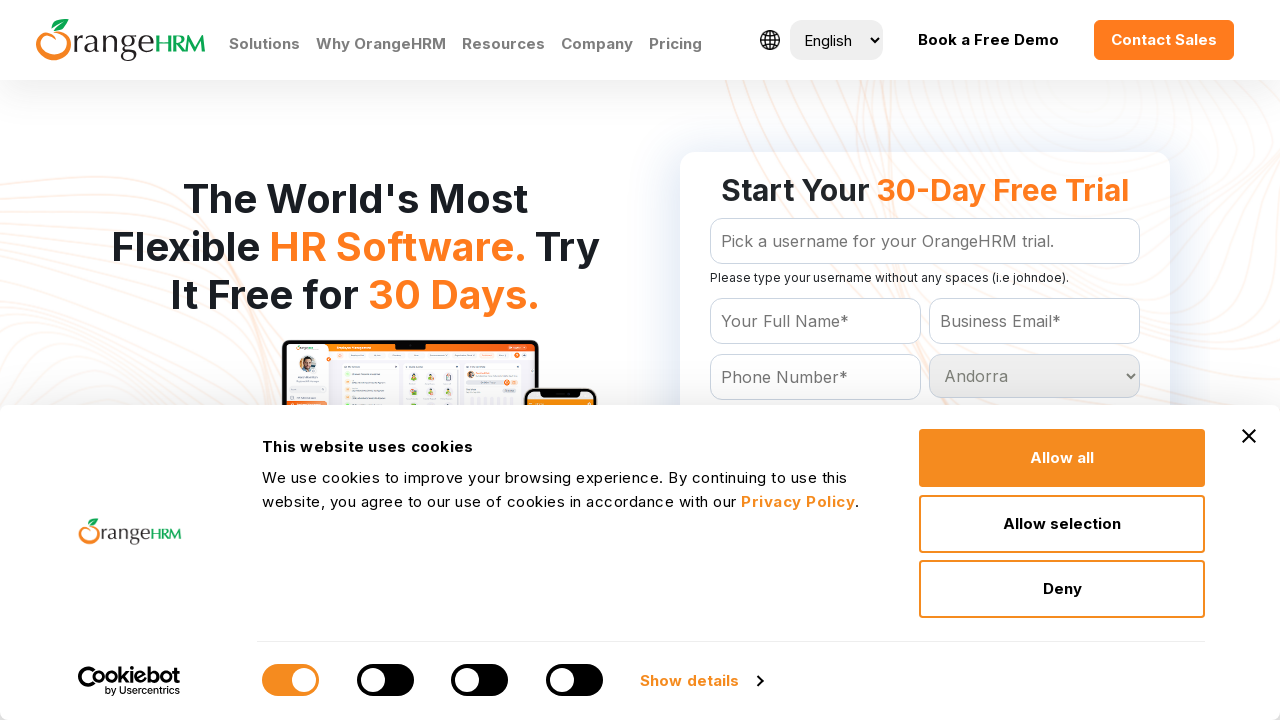

Selected Bangladesh from country dropdown by value on #Form_getForm_Country
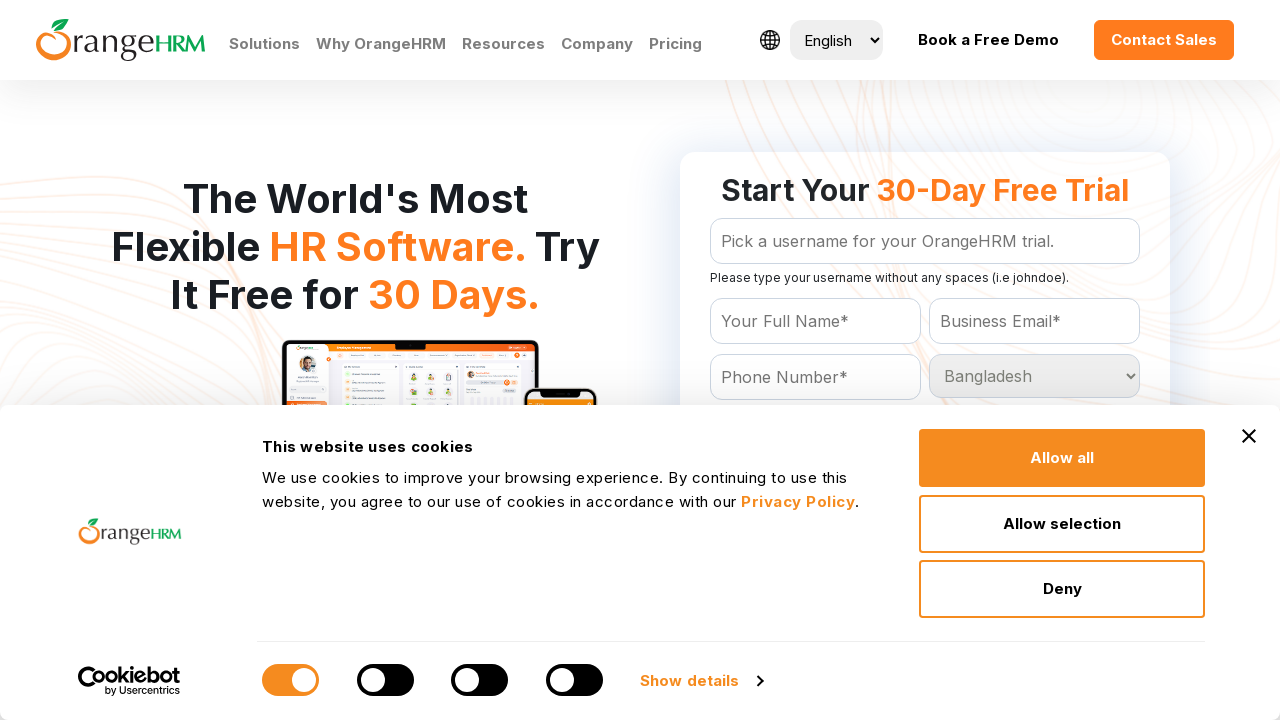

Selected Afghanistan from country dropdown by visible text on #Form_getForm_Country
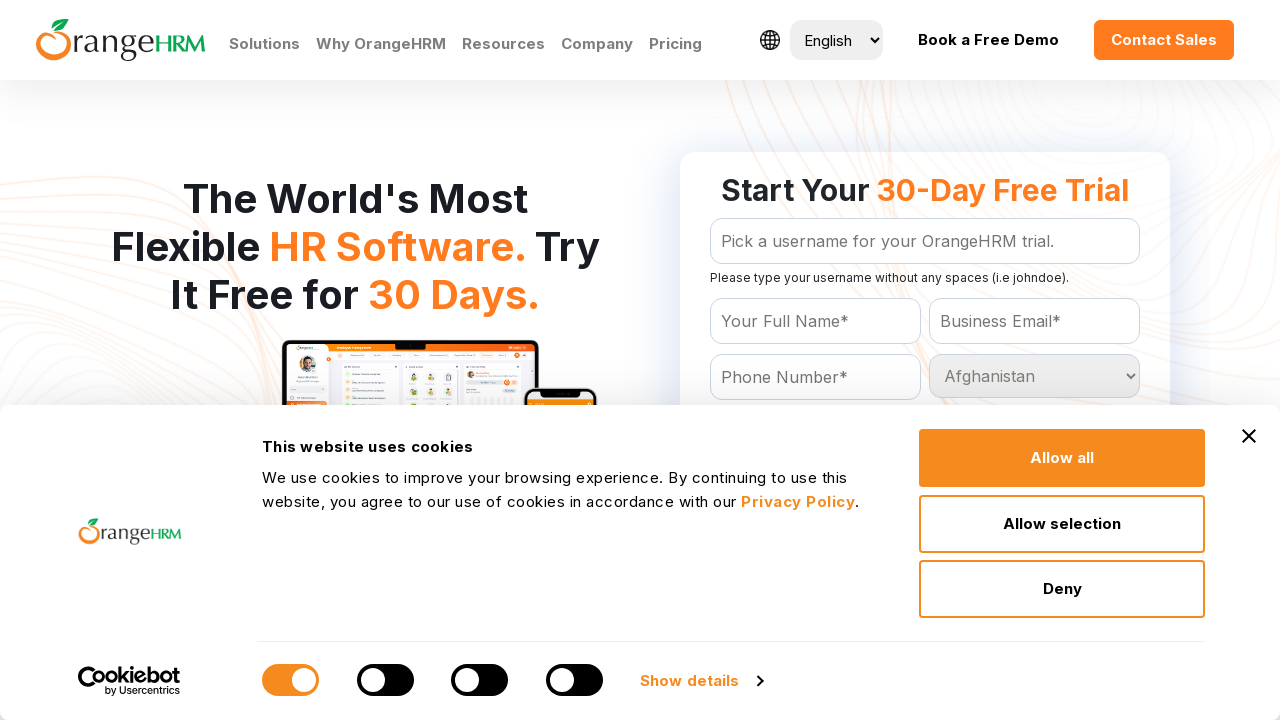

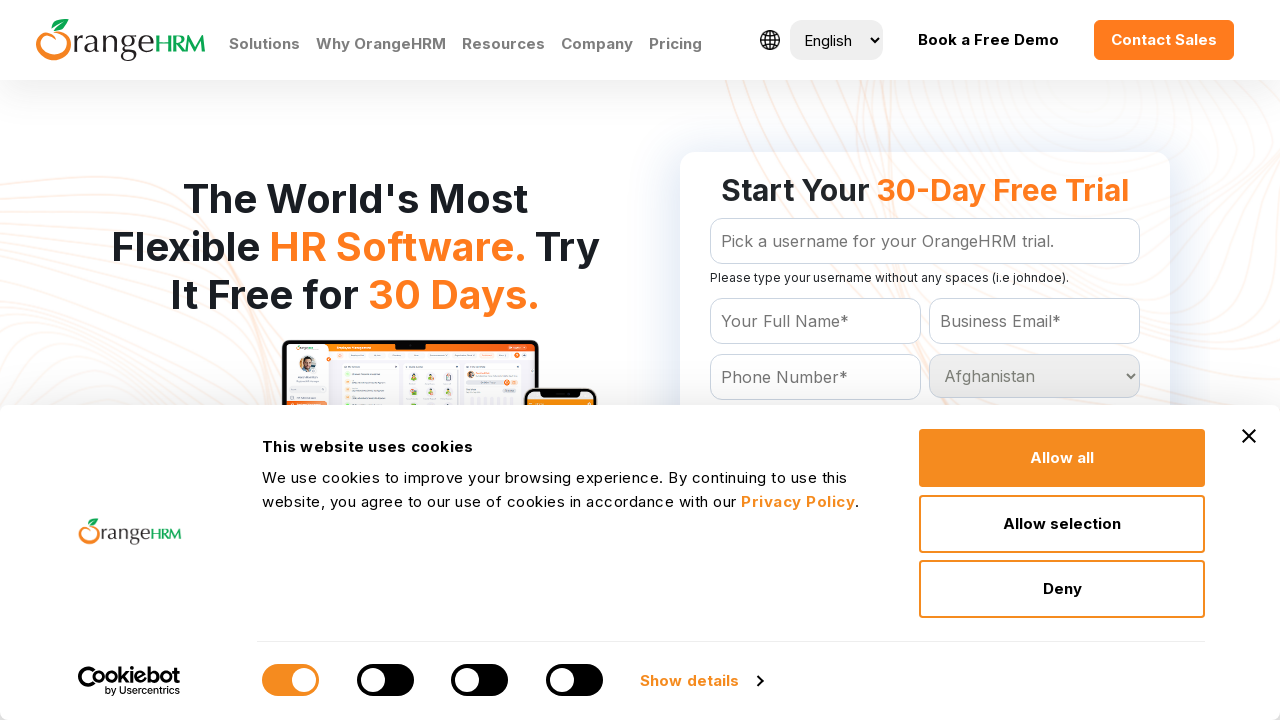